Tests various JavaScript alert interactions including accepting a simple alert, entering text in a prompt alert, and accepting a confirm alert with OK/Cancel options.

Starting URL: https://demo.automationtesting.in/Alerts.html

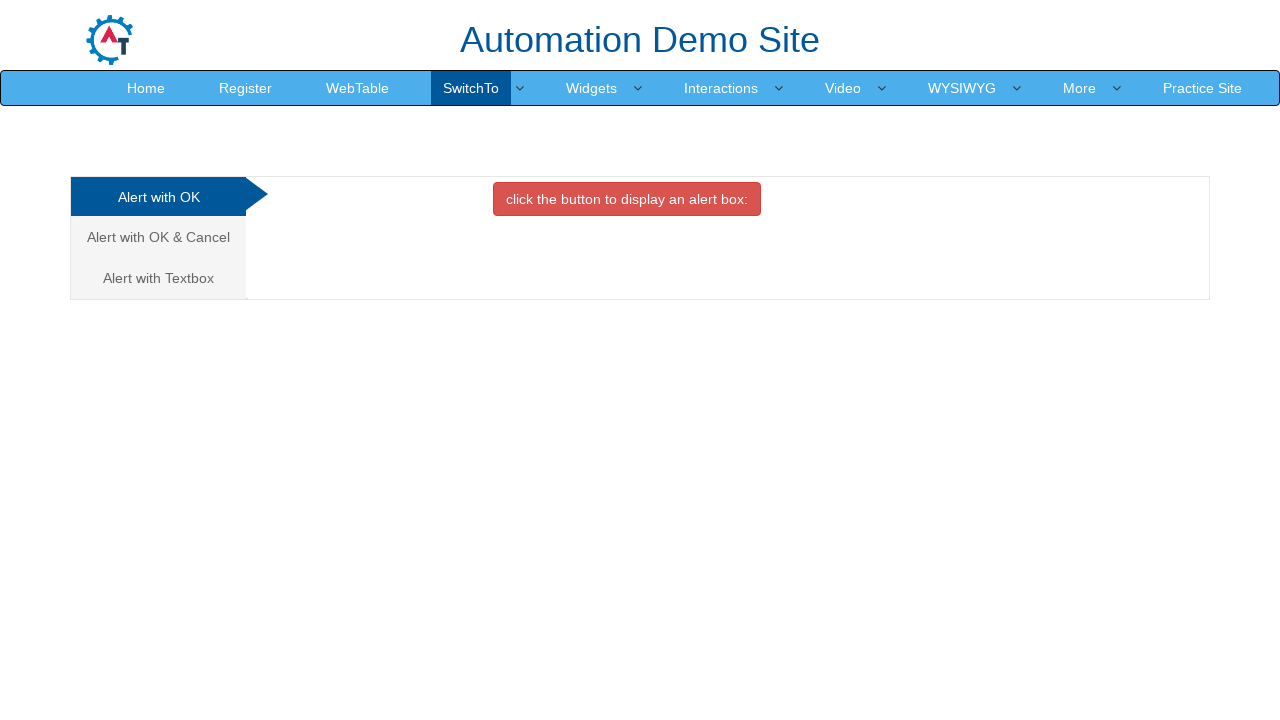

Clicked button to trigger simple alert at (627, 199) on xpath=//*[@id='OKTab']/button
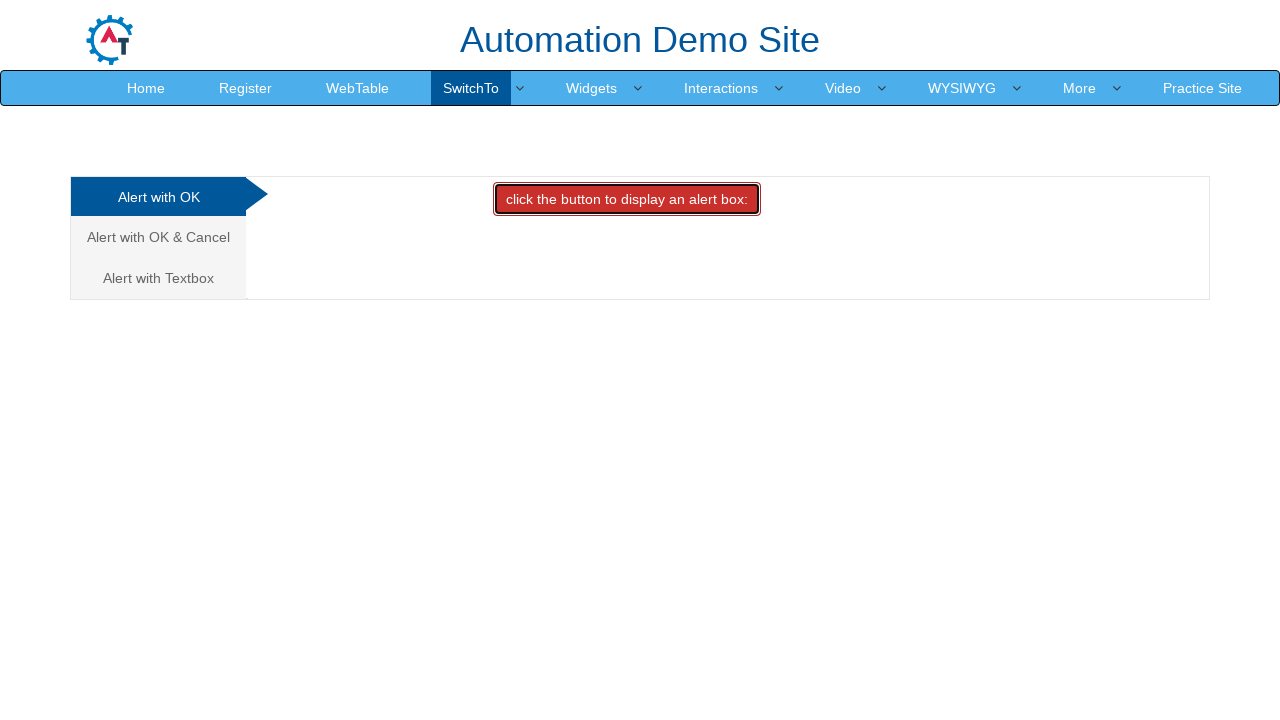

Set up dialog handler to accept simple alert
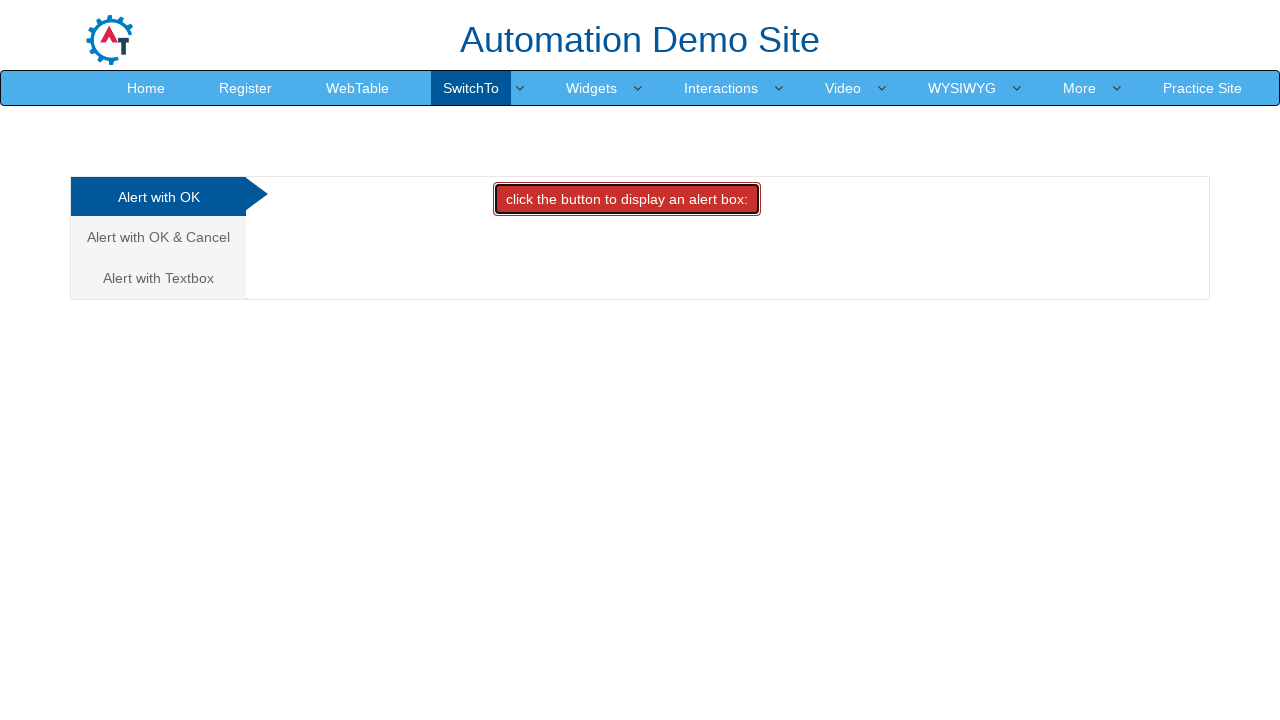

Waited for simple alert to be processed
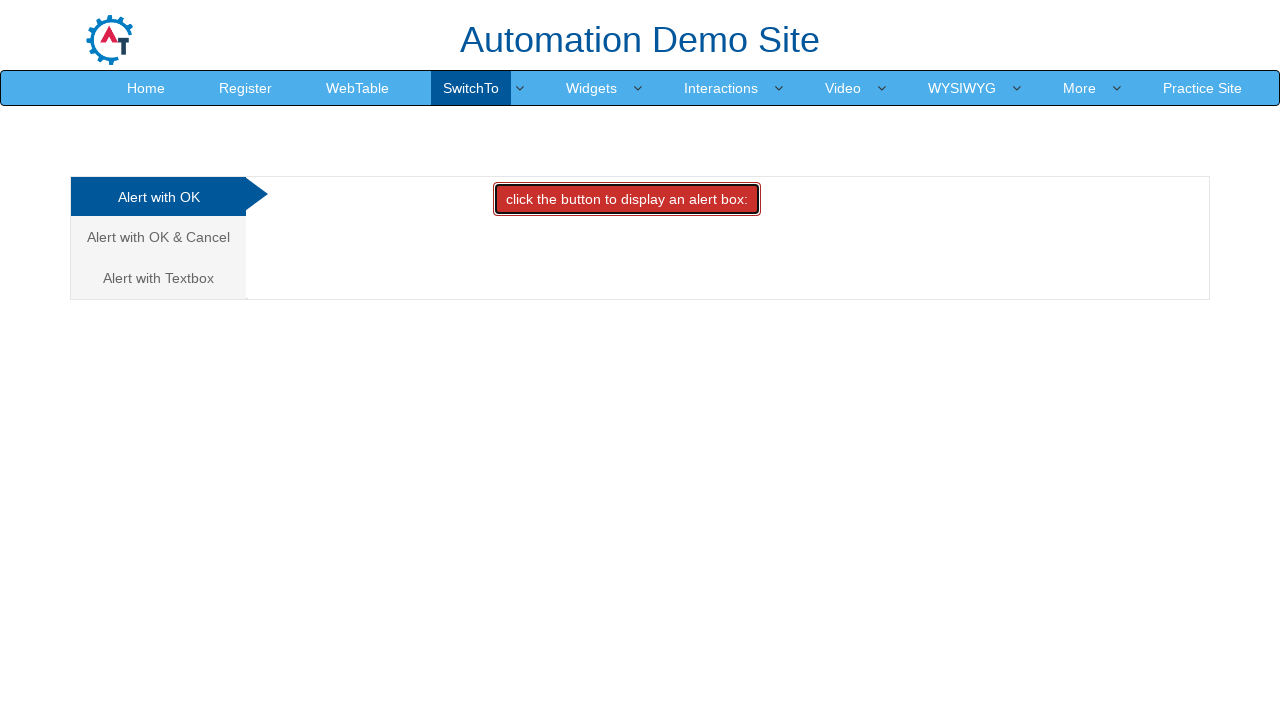

Clicked on 'Alert with Textbox' tab at (158, 278) on xpath=//*[text()='Alert with Textbox ']
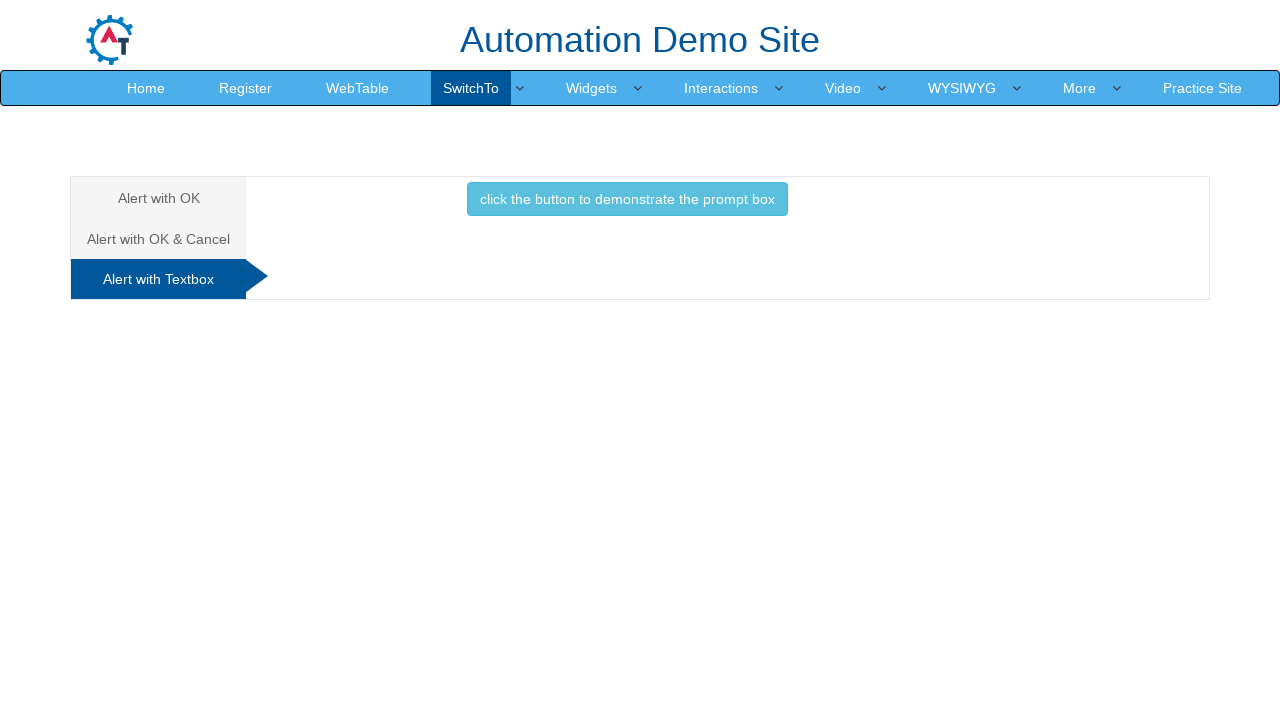

Clicked button to trigger prompt alert at (627, 199) on xpath=//*[@id='Textbox']/button
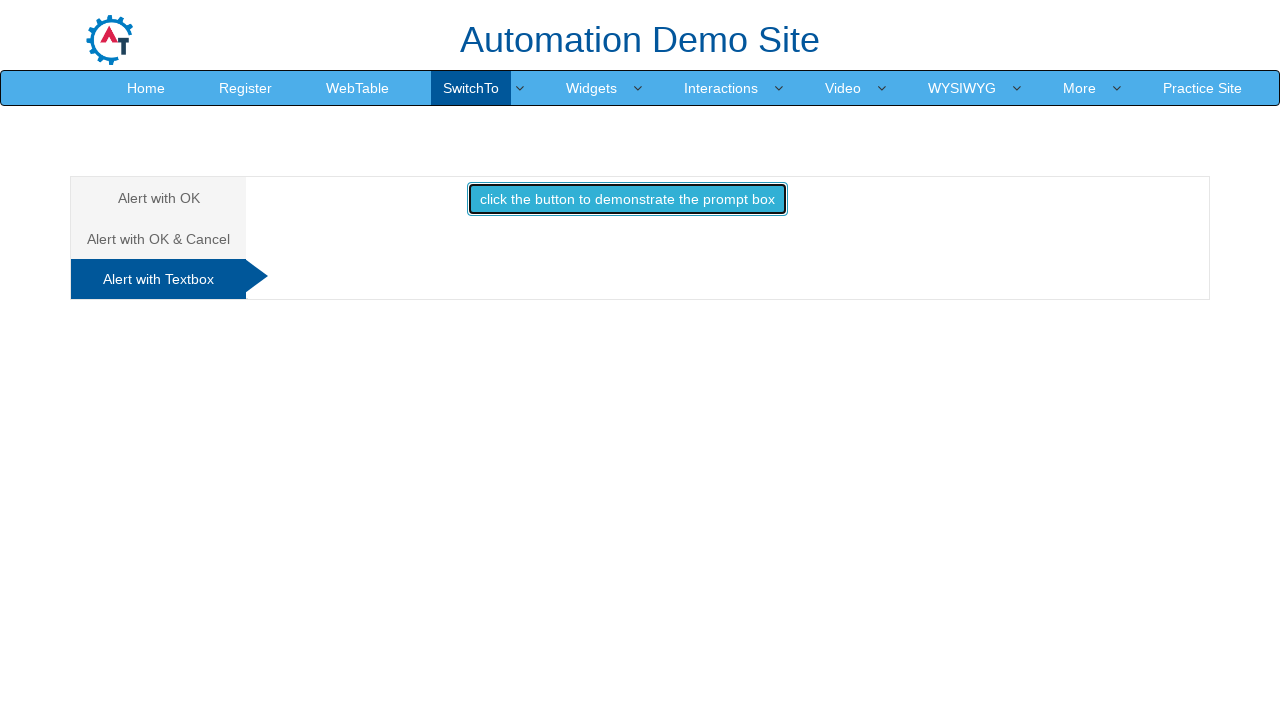

Set up dialog handler to accept prompt alert and enter 'Mahesh'
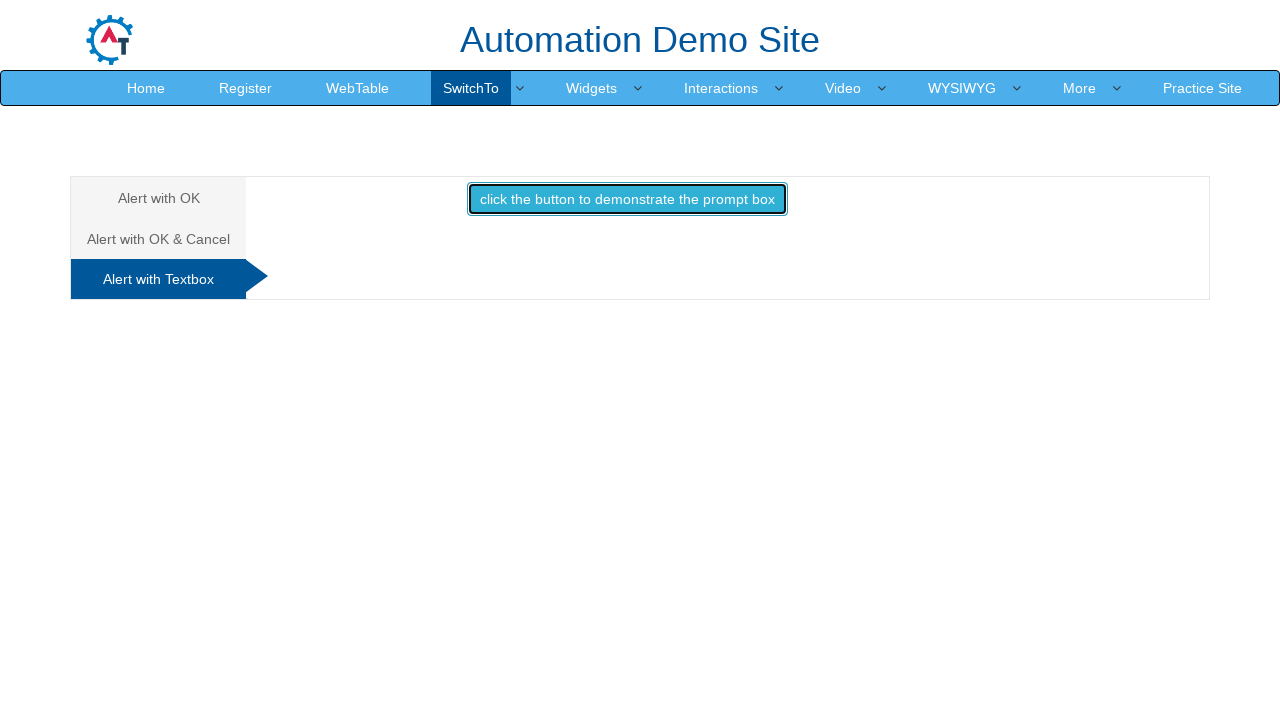

Waited for prompt alert to be processed
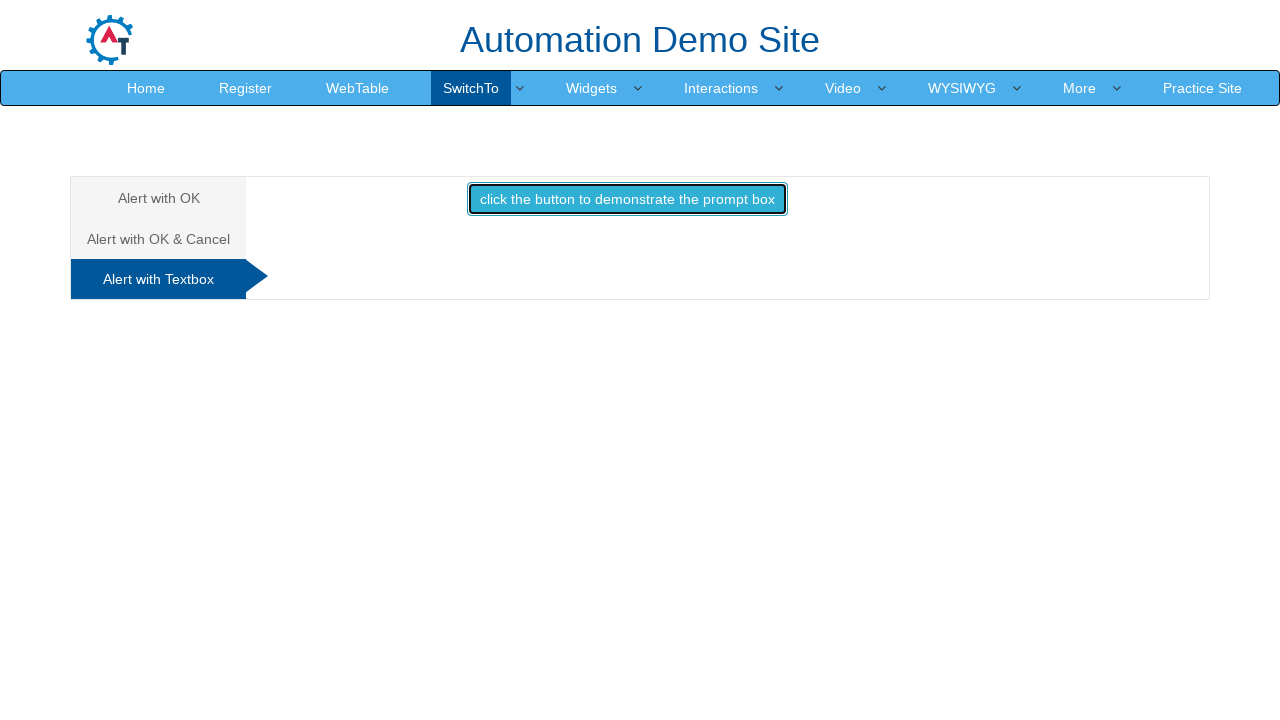

Clicked on 'Alert with OK & Cancel' tab at (158, 239) on xpath=//*[text()='Alert with OK & Cancel ']
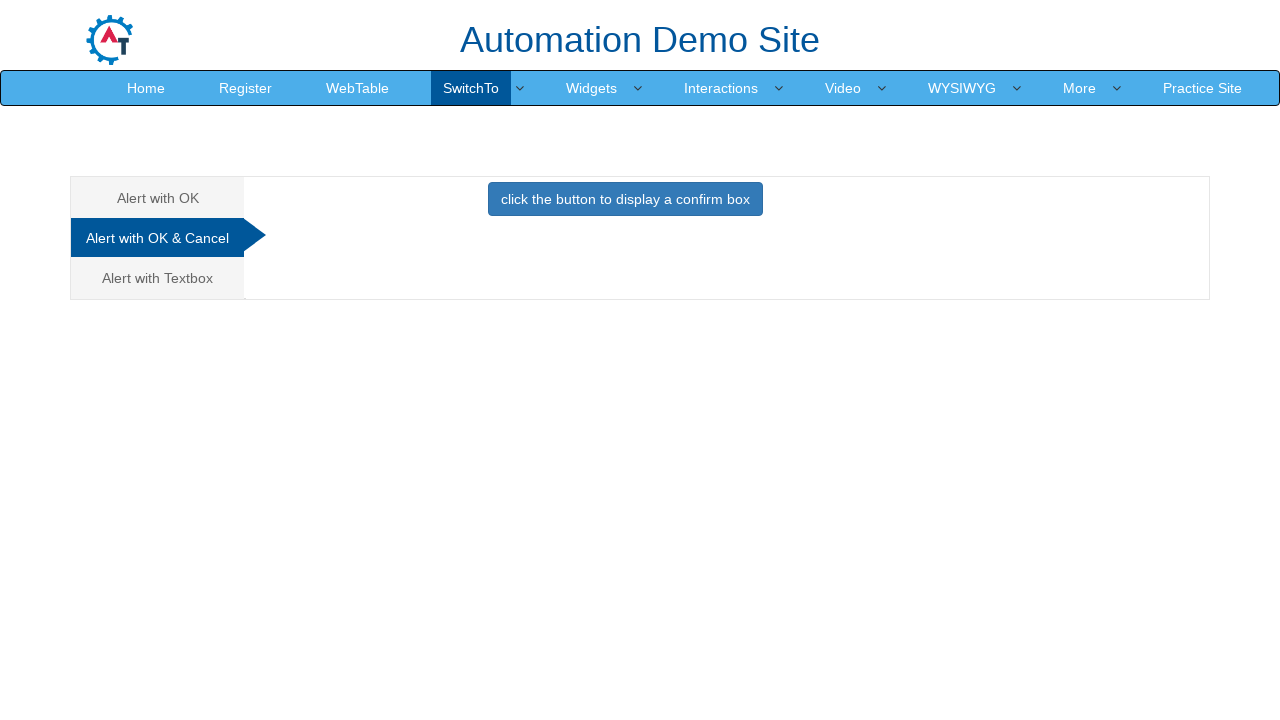

Clicked button to trigger confirm alert at (625, 199) on xpath=//*[@id='CancelTab']//button
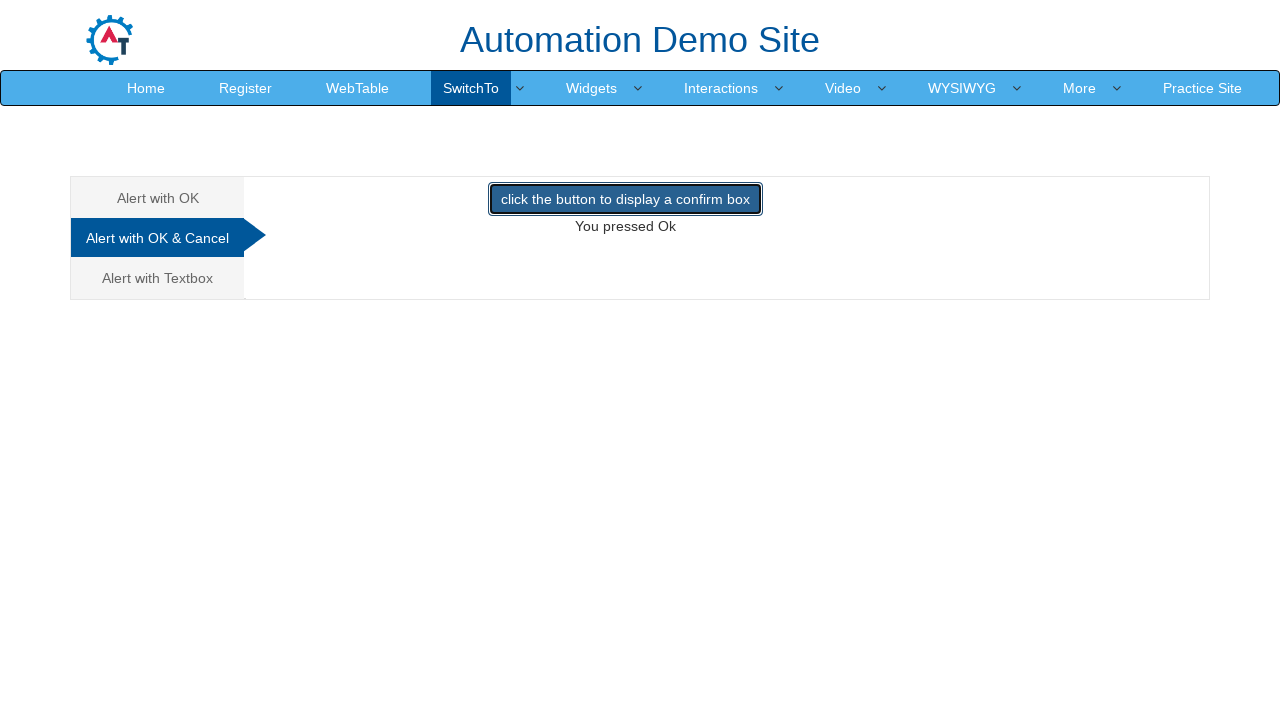

Set up dialog handler to accept confirm alert
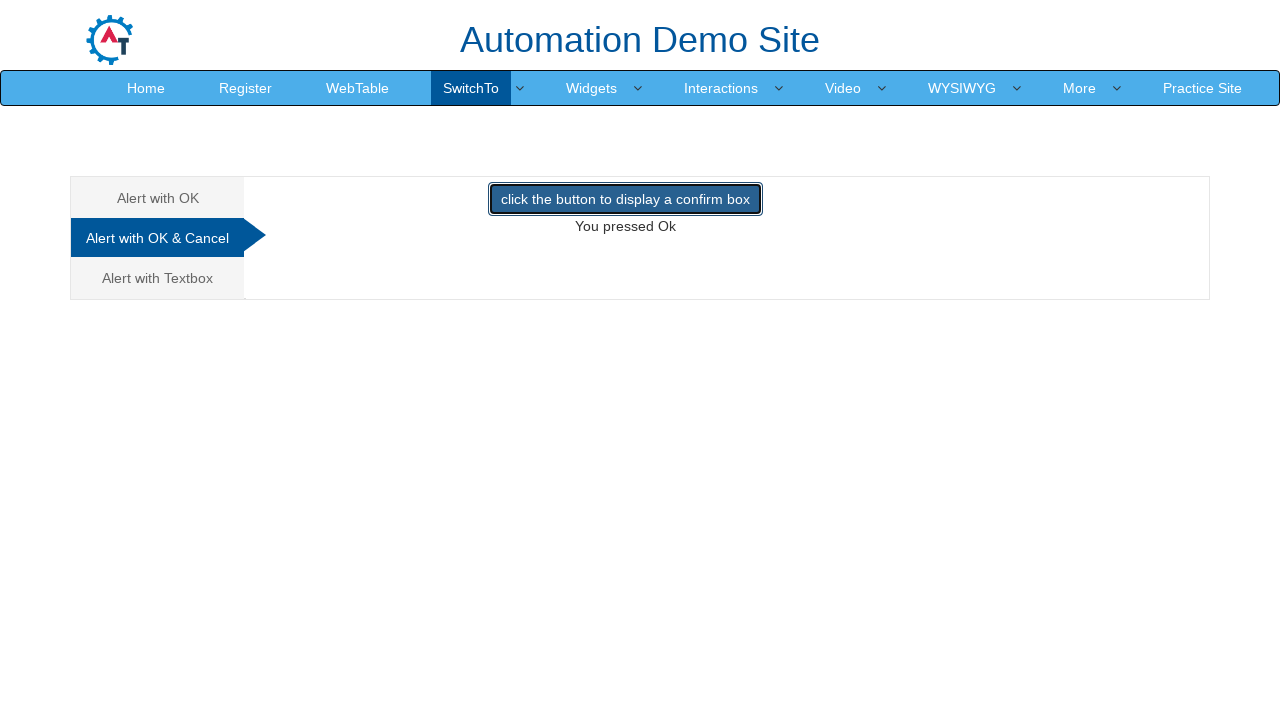

Waited for confirm alert to be processed
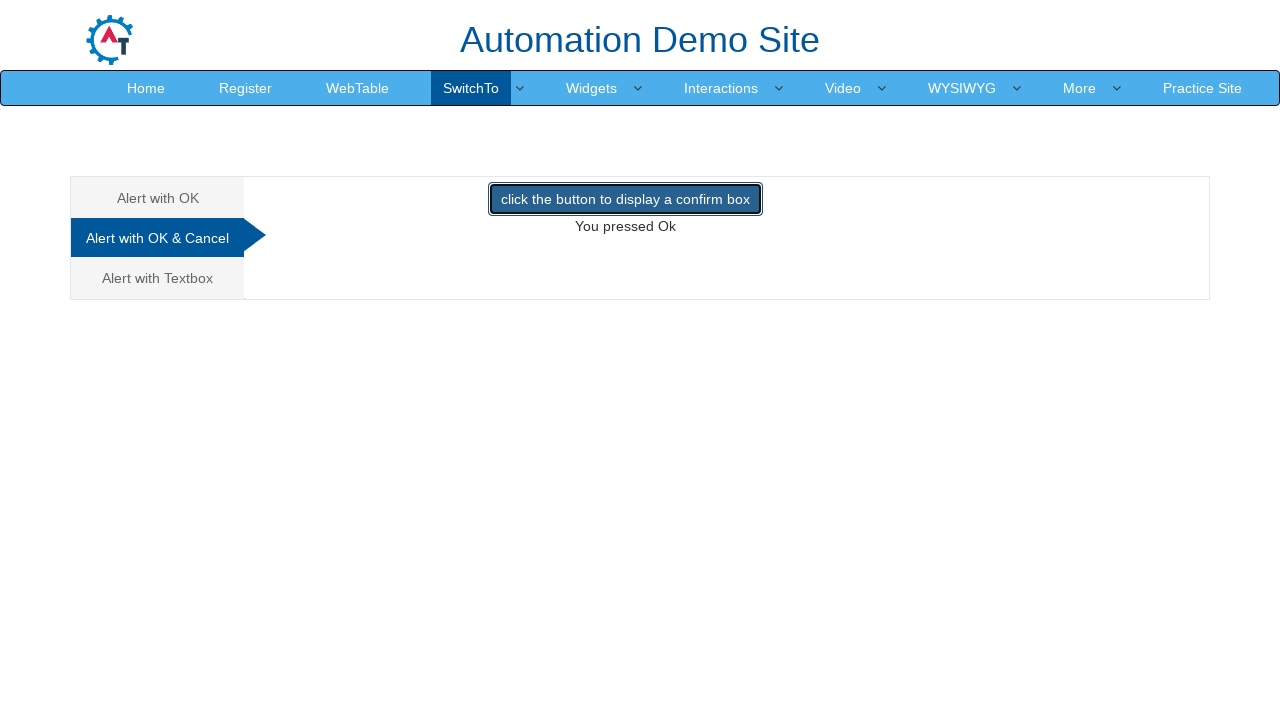

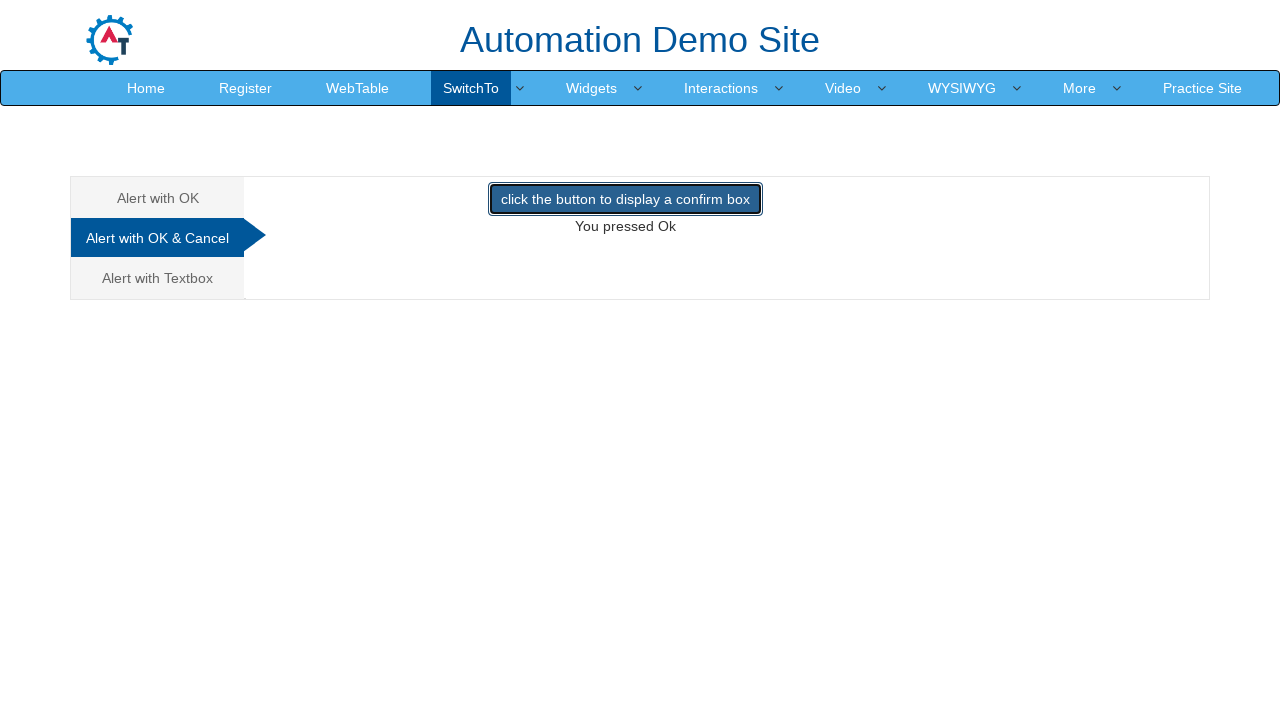